Tests train search functionality on erail.in by unchecking the date filter, entering source station (Delhi) and destination station (Mumbai), and waiting for train results to load.

Starting URL: https://erail.in/

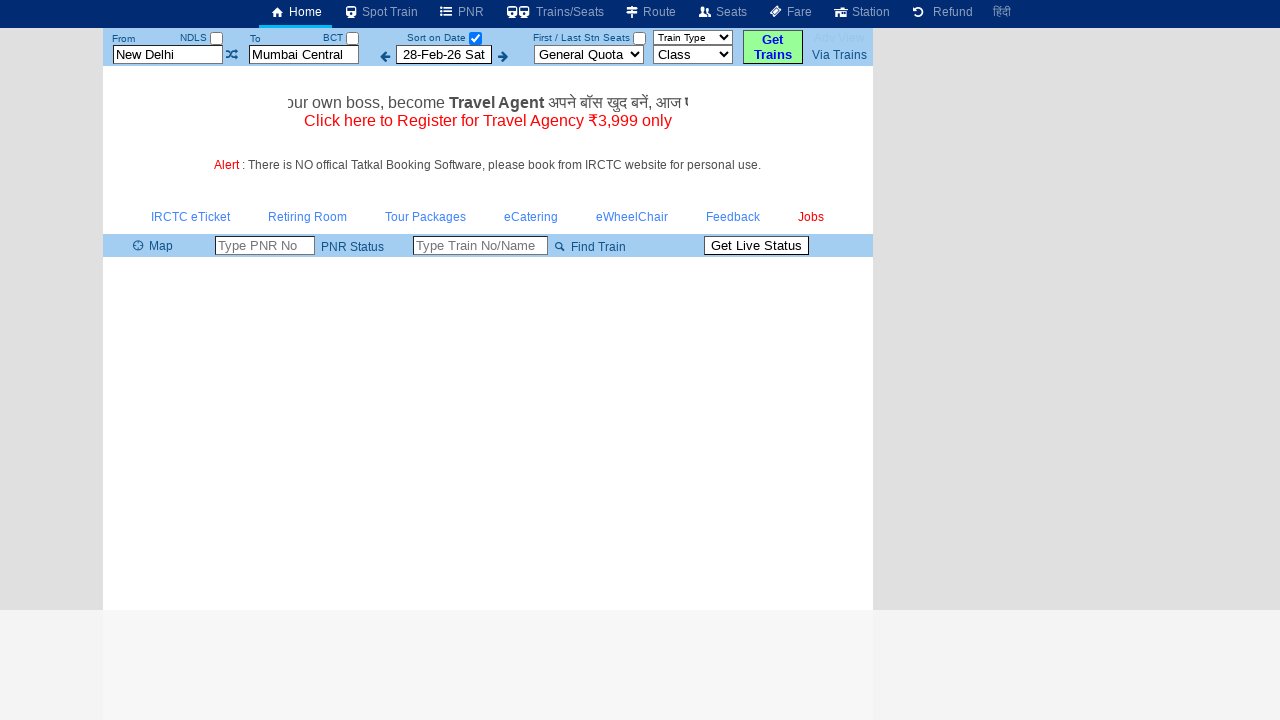

Unchecked the 'sort on date' checkbox at (475, 38) on input#chkSelectDateOnly
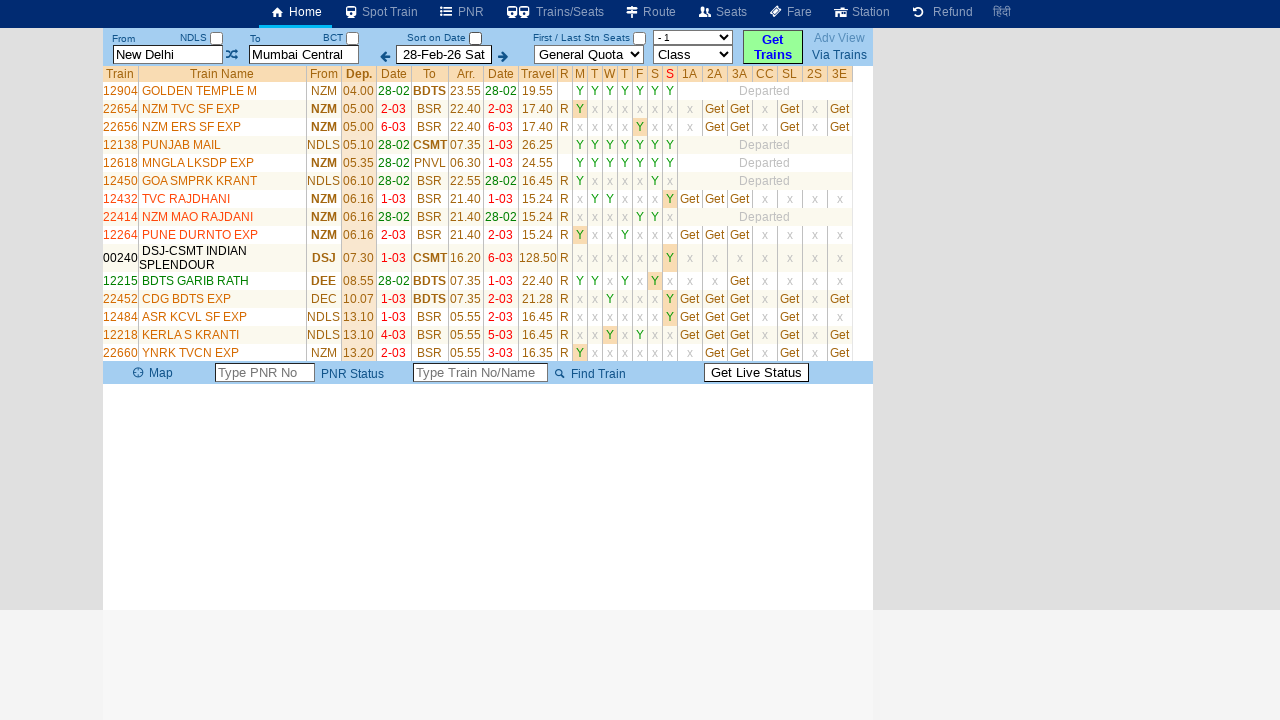

Cleared source station field on input#txtStationFrom
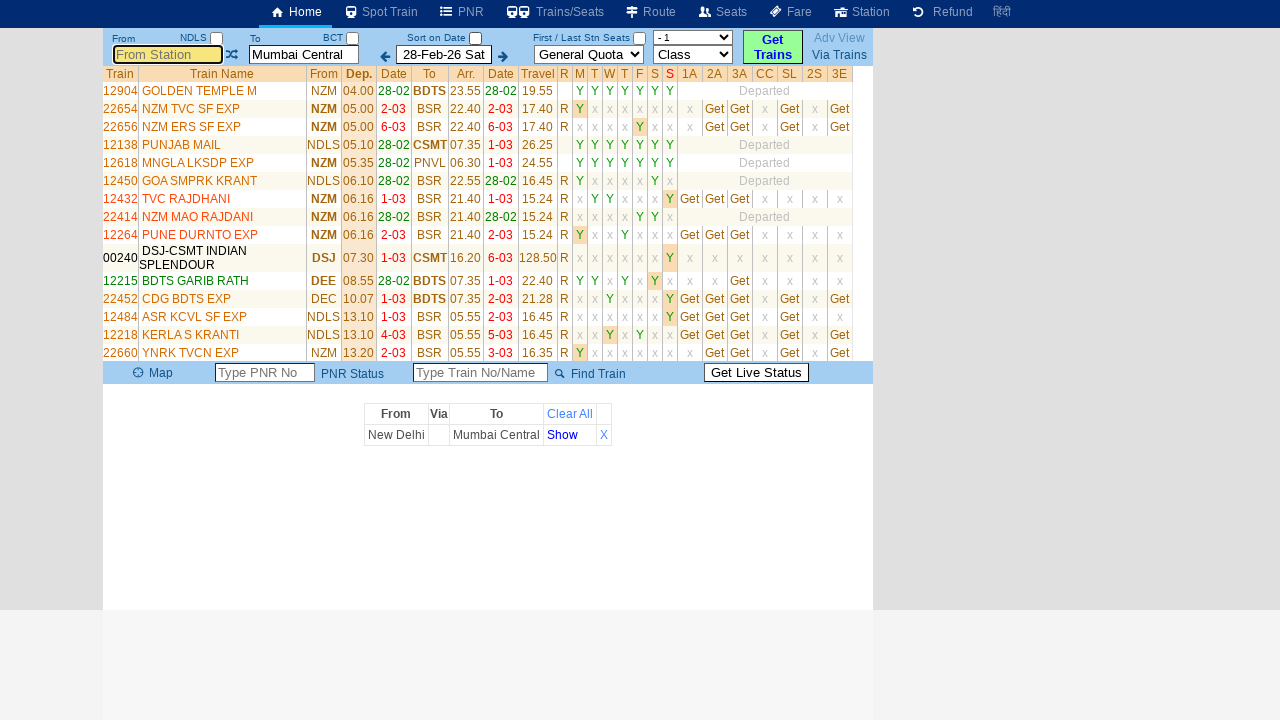

Entered 'Delhi' as source station on input#txtStationFrom
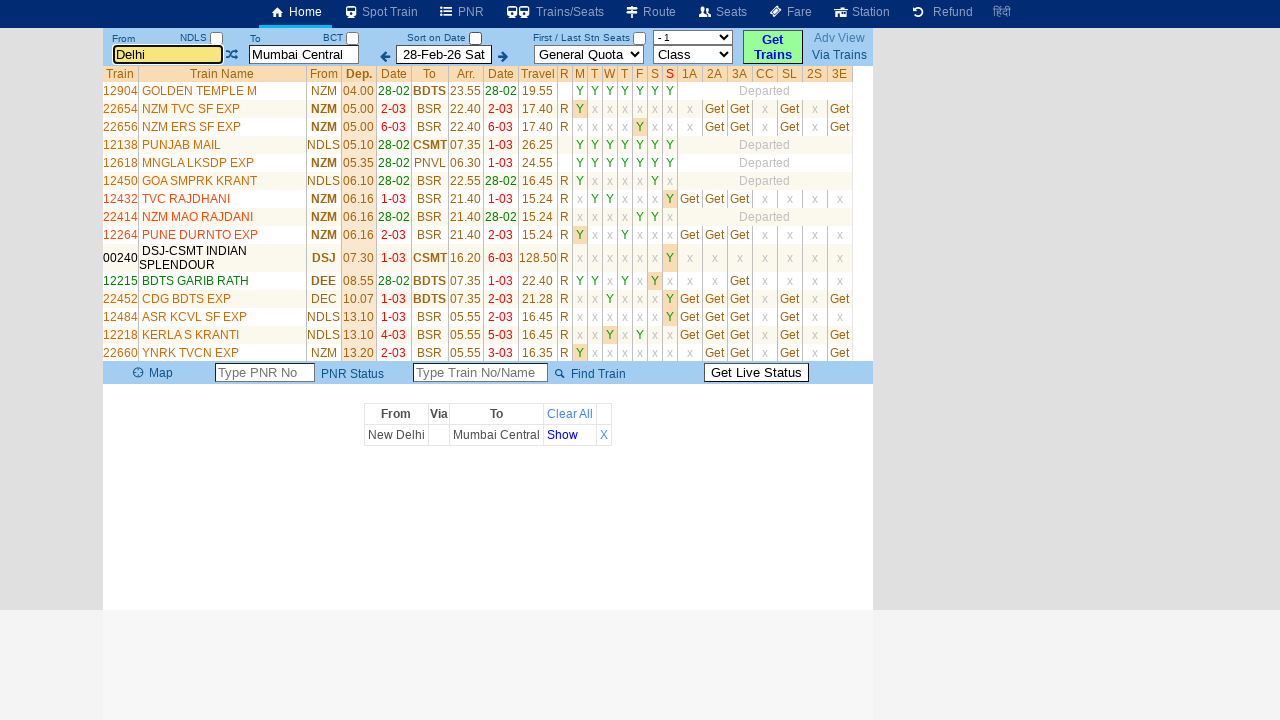

Pressed Enter to confirm source station on input#txtStationFrom
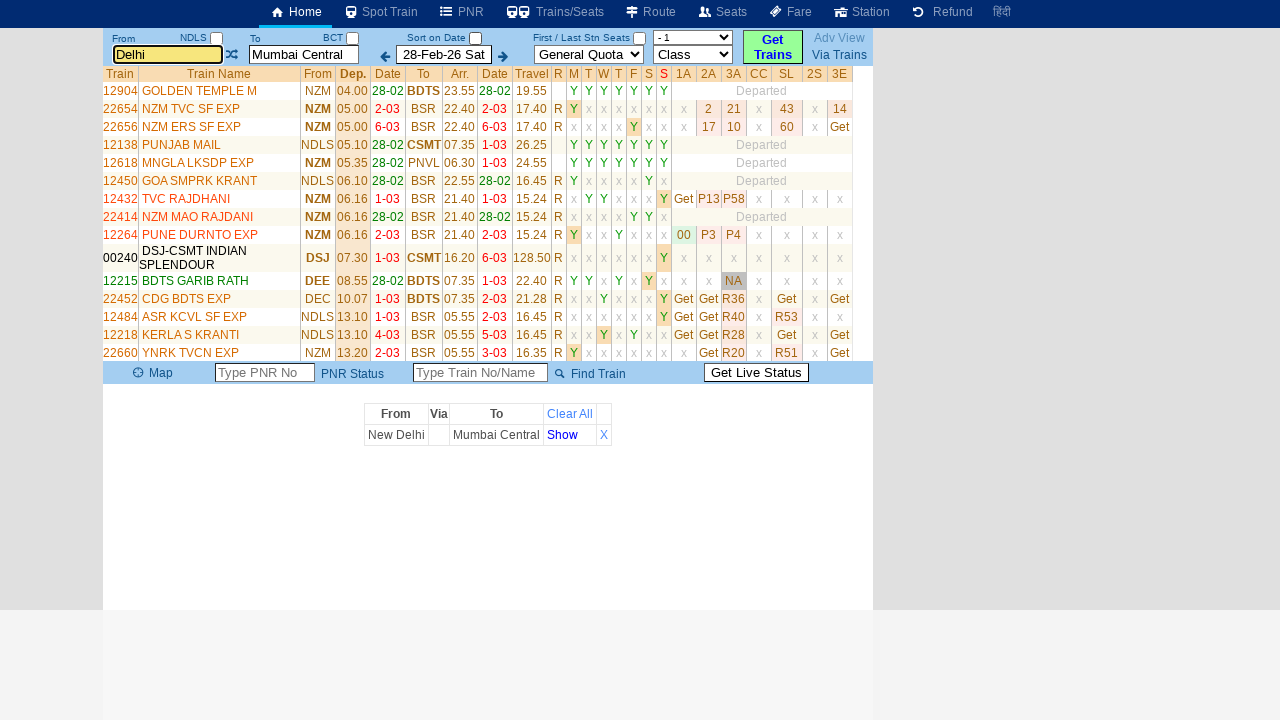

Cleared destination station field on input#txtStationTo
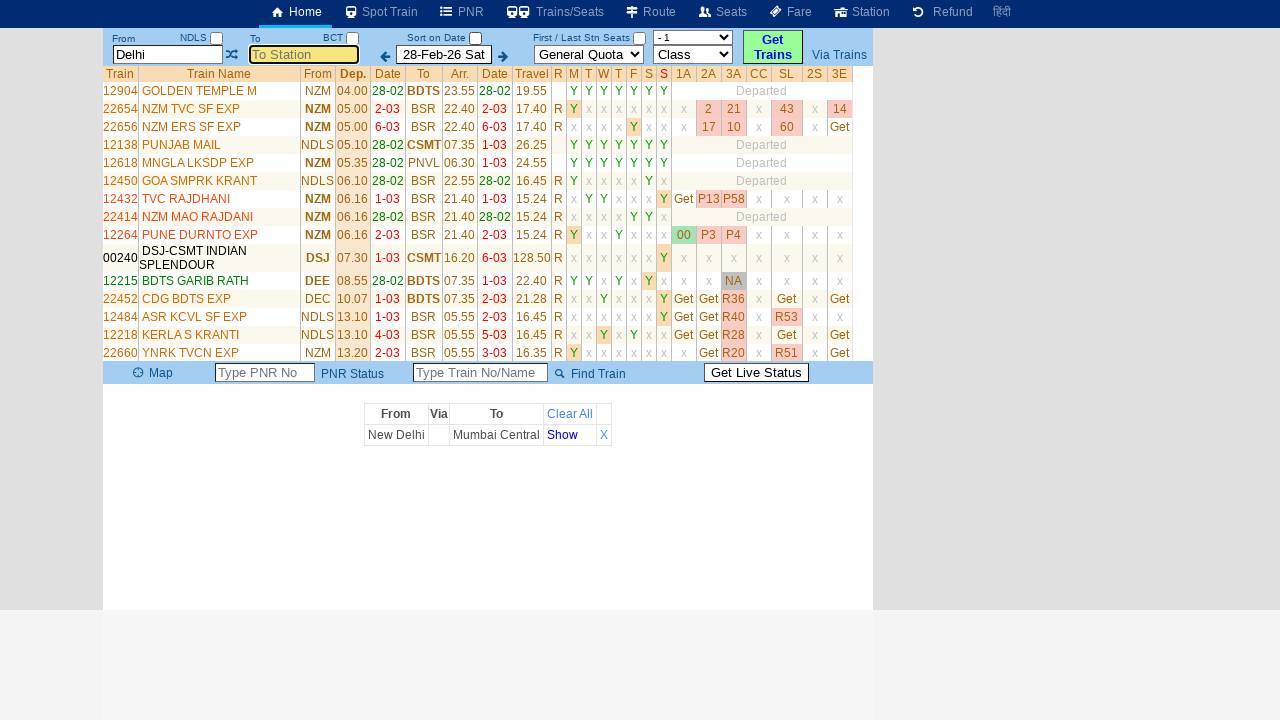

Entered 'mumbai' as destination station on input#txtStationTo
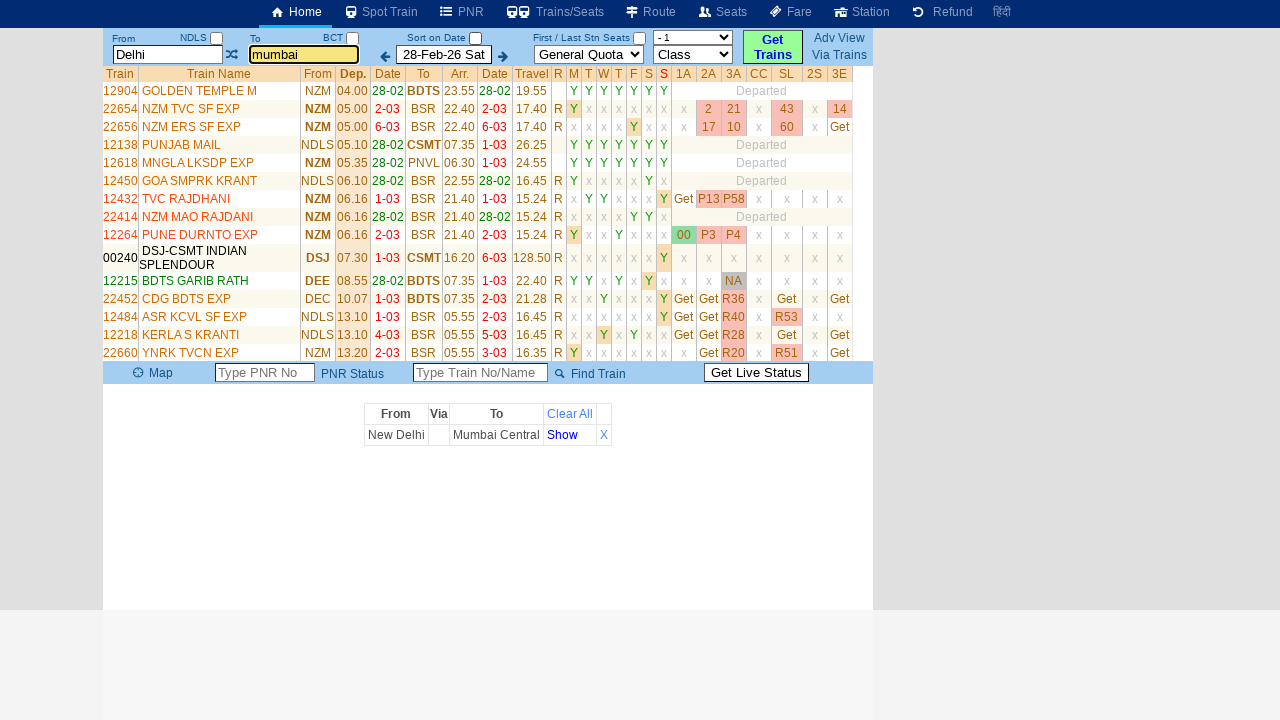

Pressed Enter to confirm destination station on input#txtStationTo
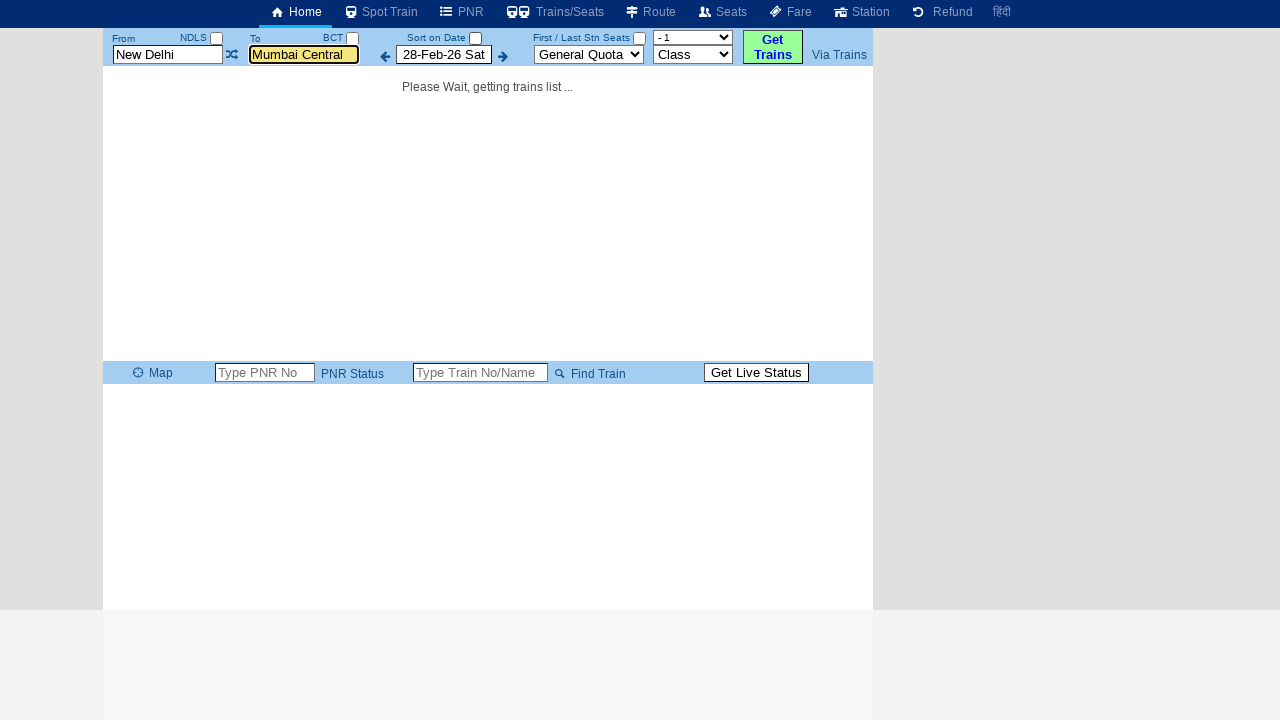

Train results table loaded successfully
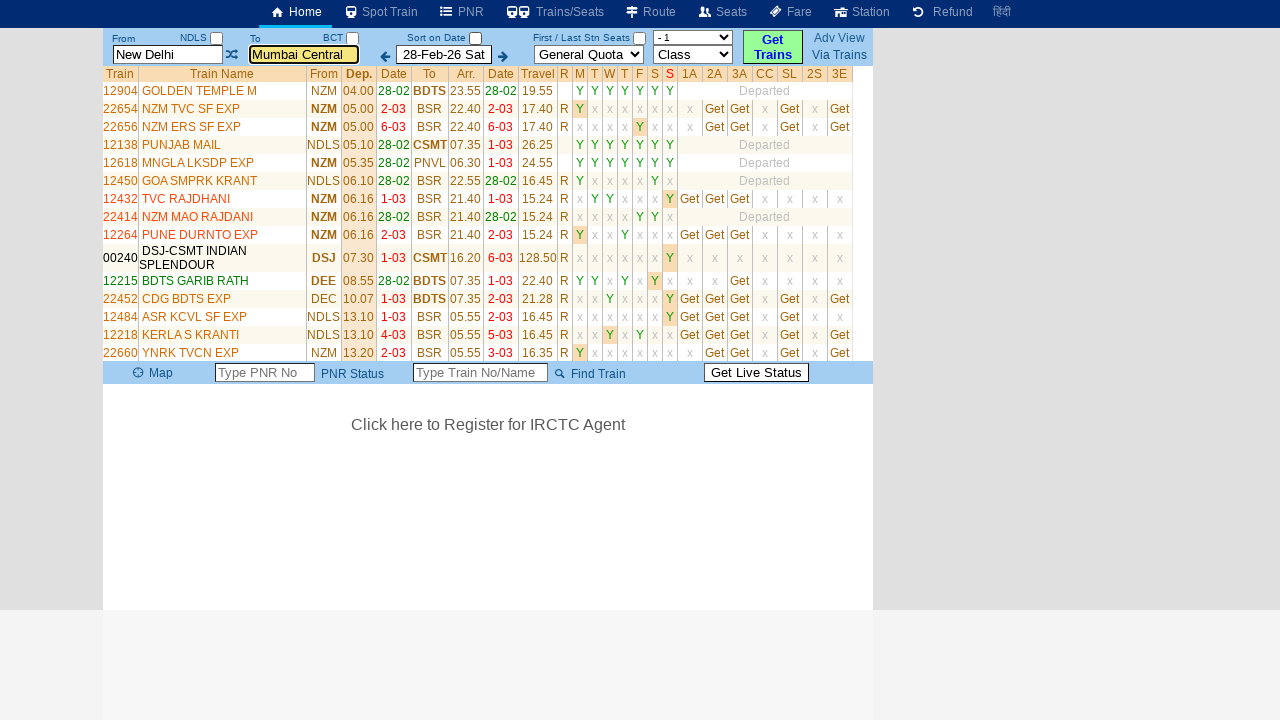

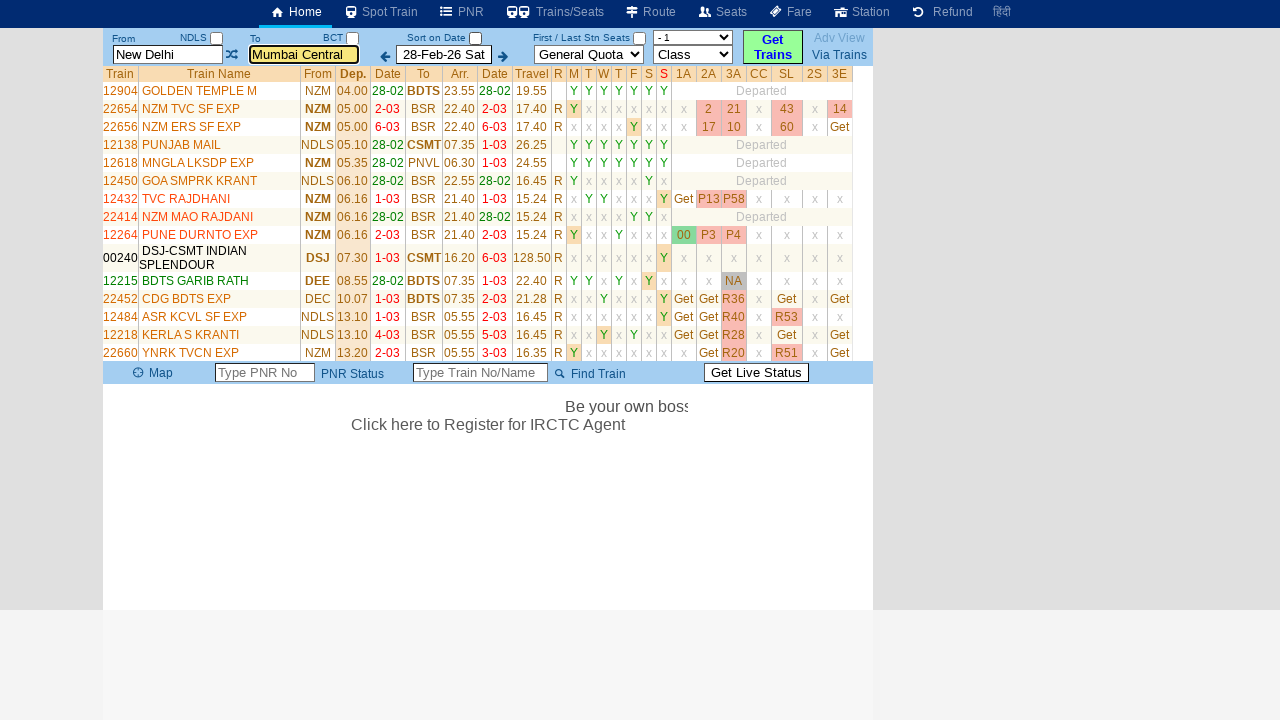